Tests JavaScript confirm dialog by clicking the second button, dismissing the dialog, and verifying the result message doesn't contain "successfuly"

Starting URL: https://the-internet.herokuapp.com/javascript_alerts

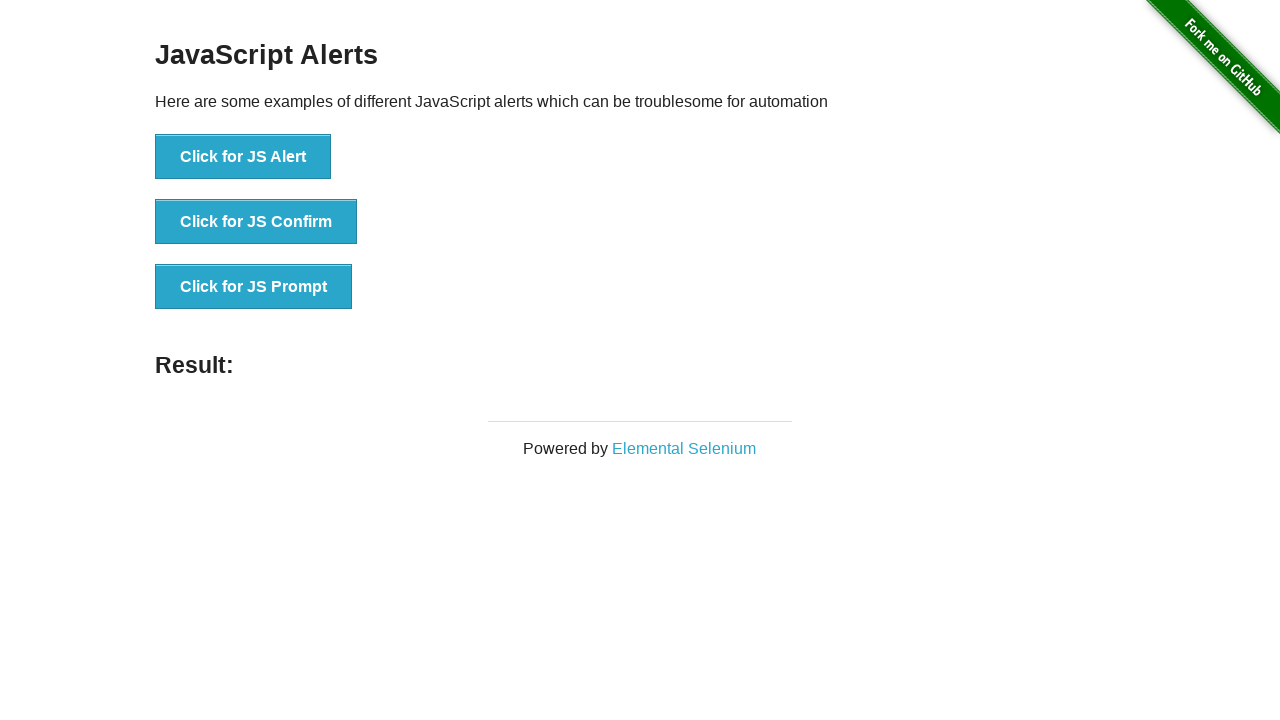

Set up dialog handler to dismiss JavaScript confirm dialog
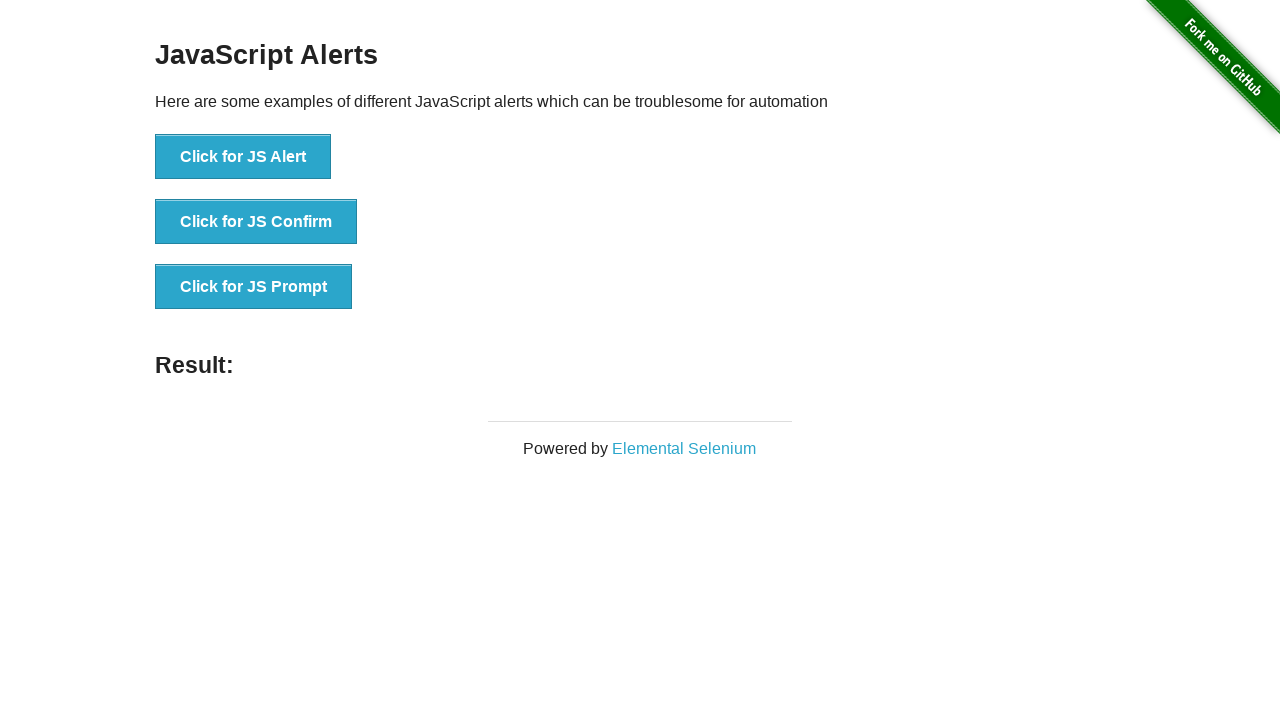

Clicked the JS Confirm button at (256, 222) on xpath=//button[text()='Click for JS Confirm']
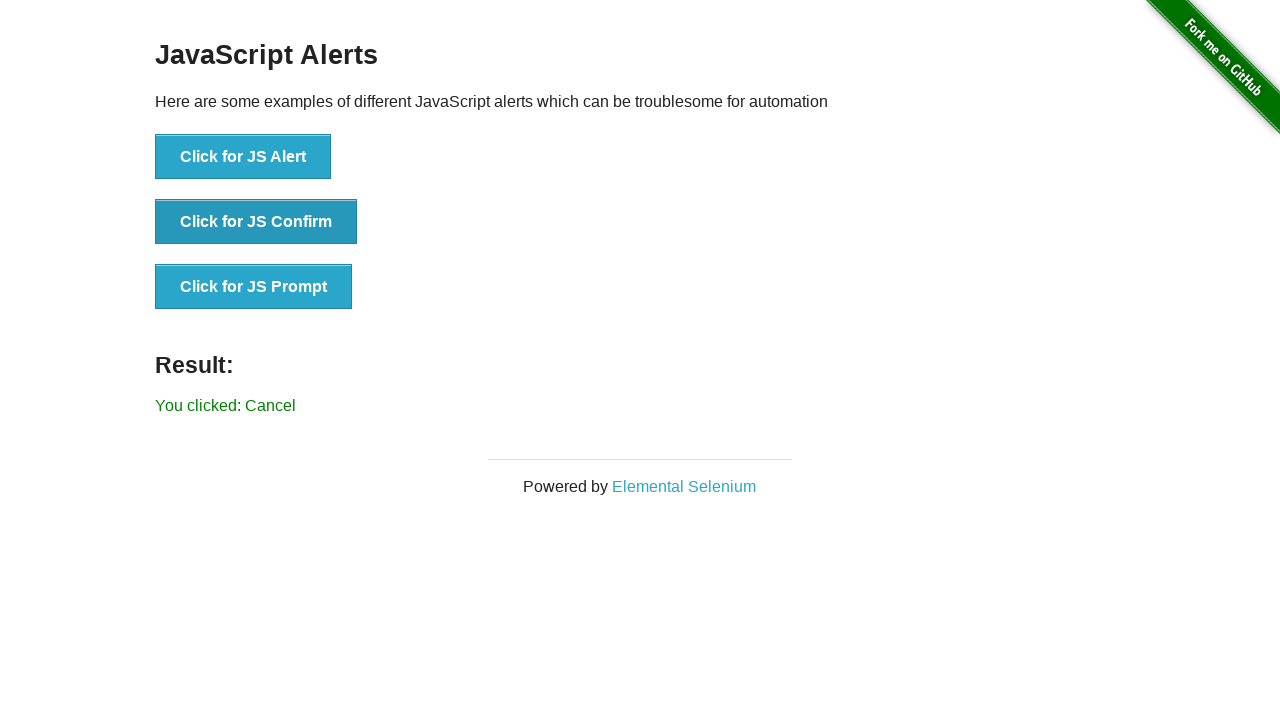

Waited for result message to appear
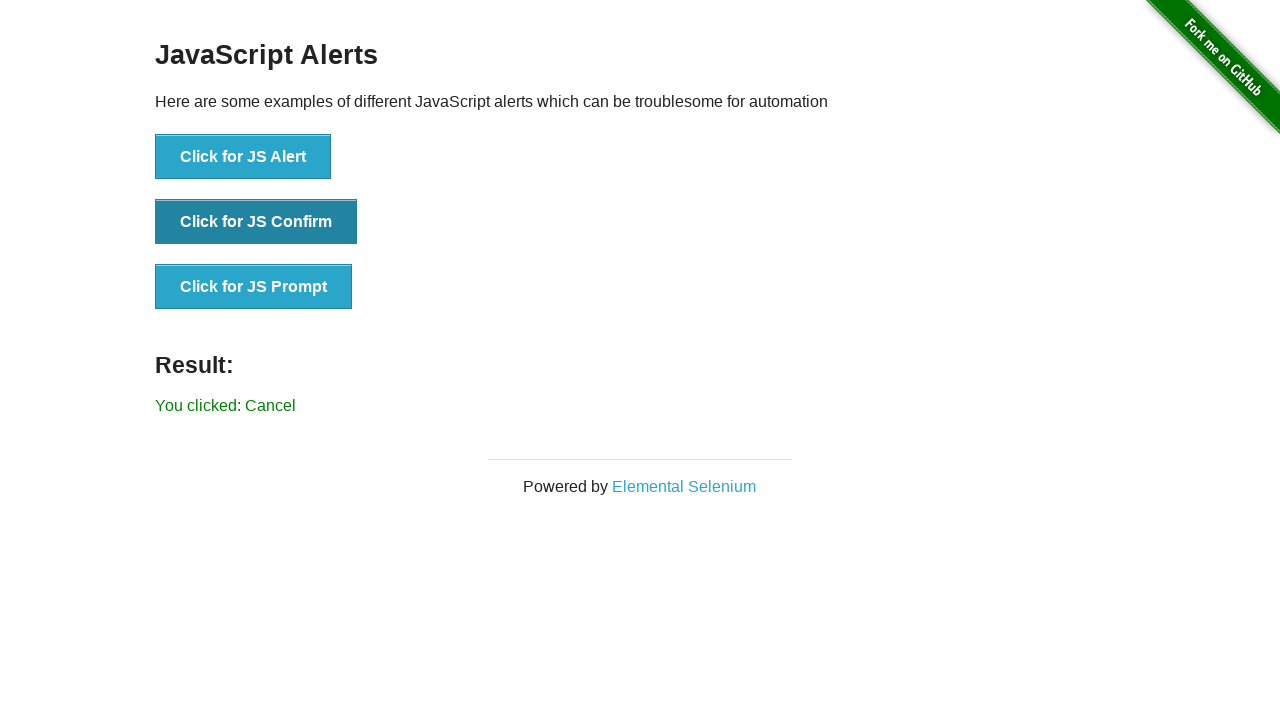

Located result message element
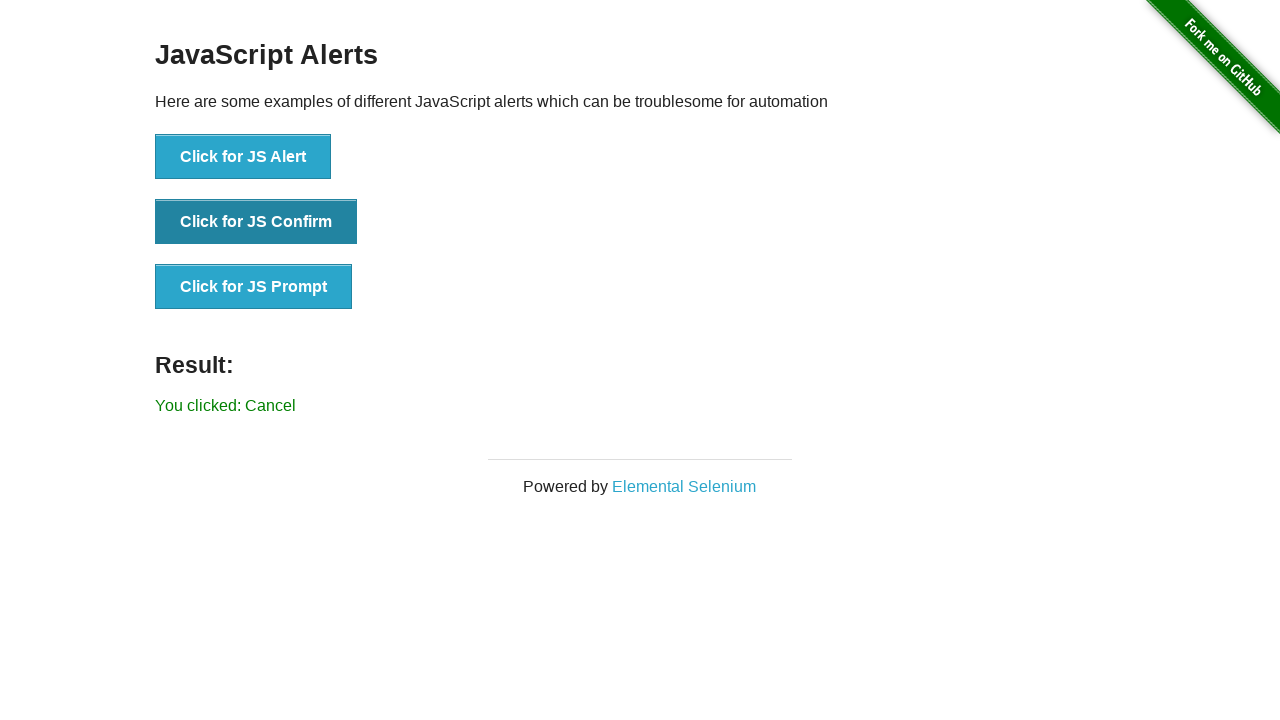

Verified that result message does not contain 'successfuly' - dialog was successfully dismissed
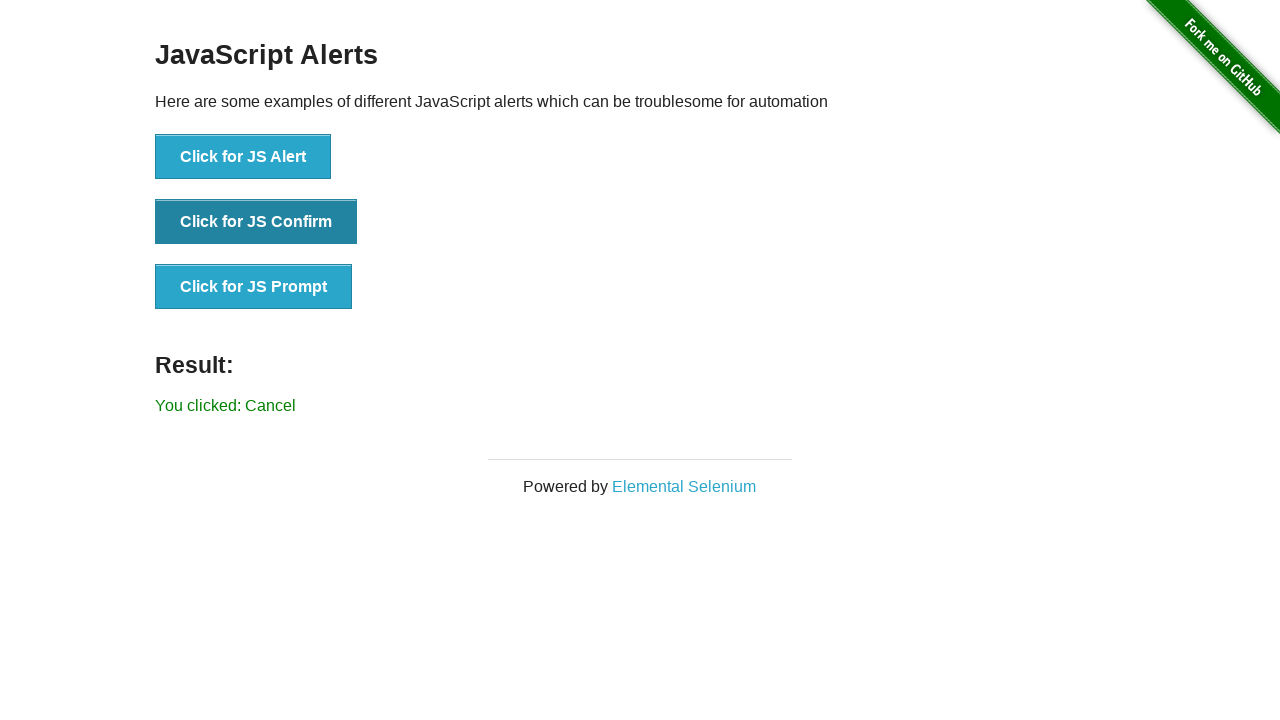

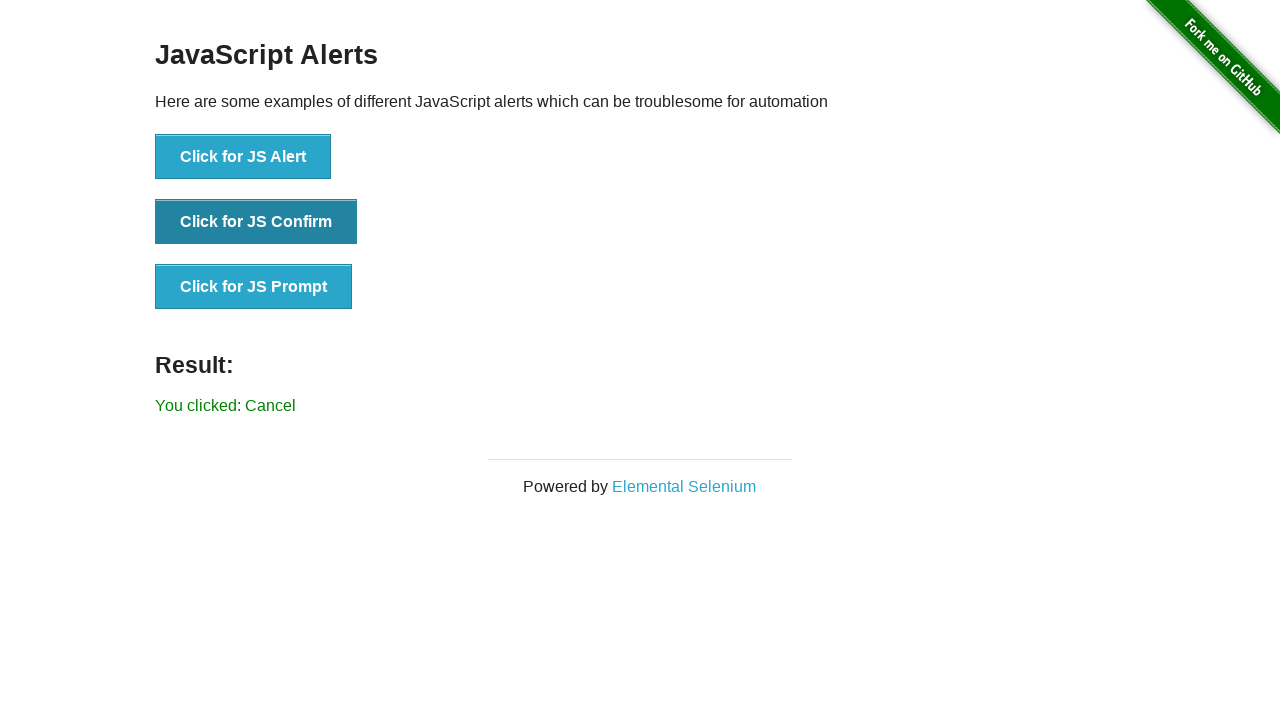